Tests browser navigation methods by navigating between multiple financial websites, demonstrating forward/back navigation and page refresh capabilities

Starting URL: https://groww.in/

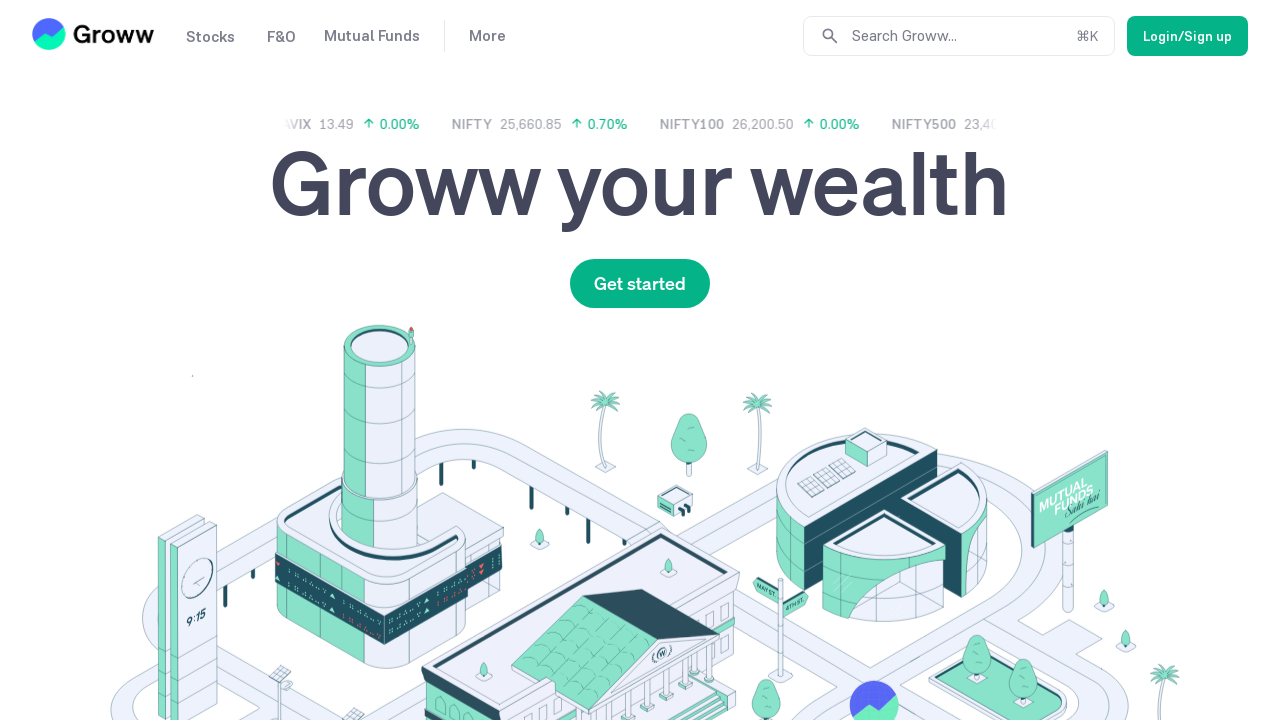

Navigated to Zerodha Kite website
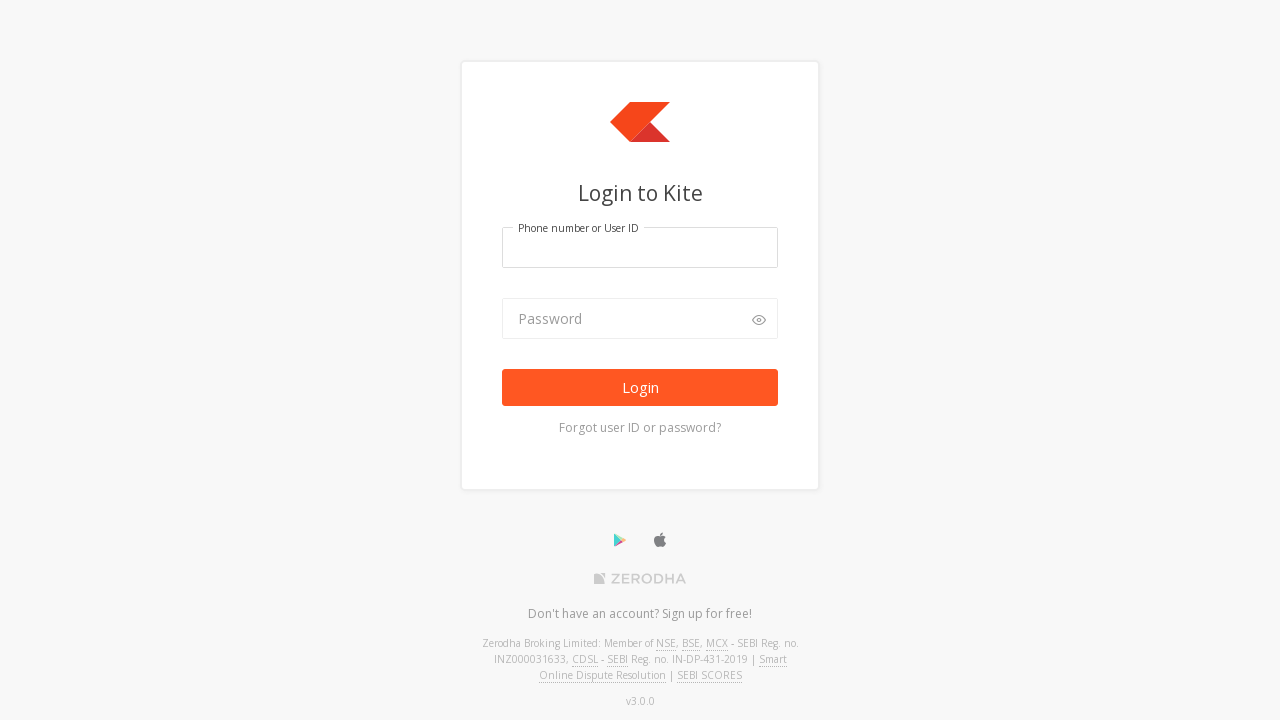

Navigated back to Groww
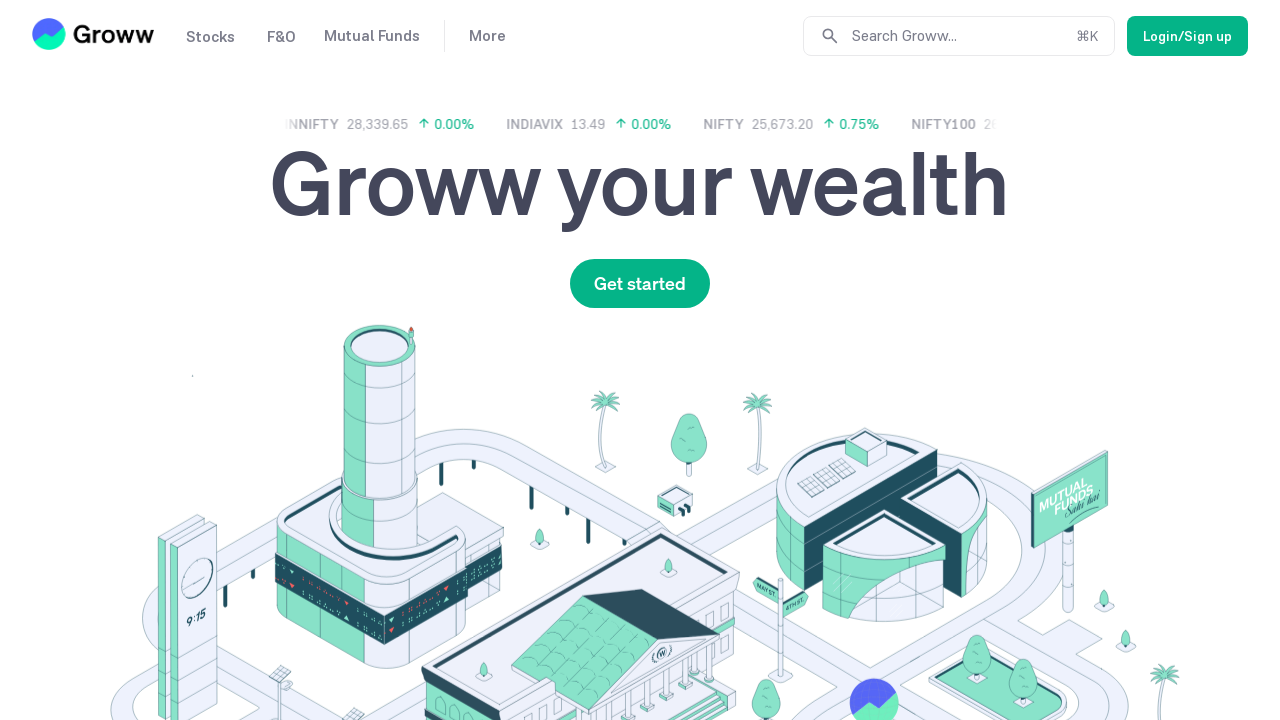

Navigated forward to Zerodha Kite
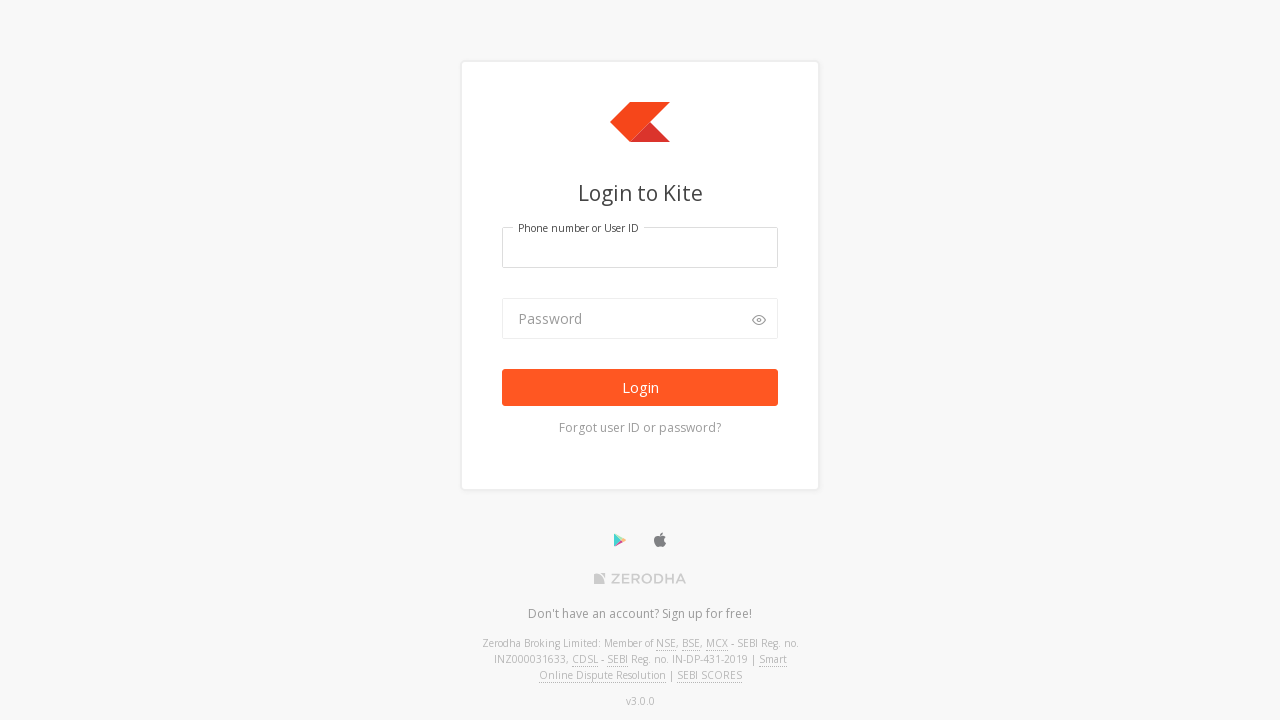

Navigated to Upstox login page
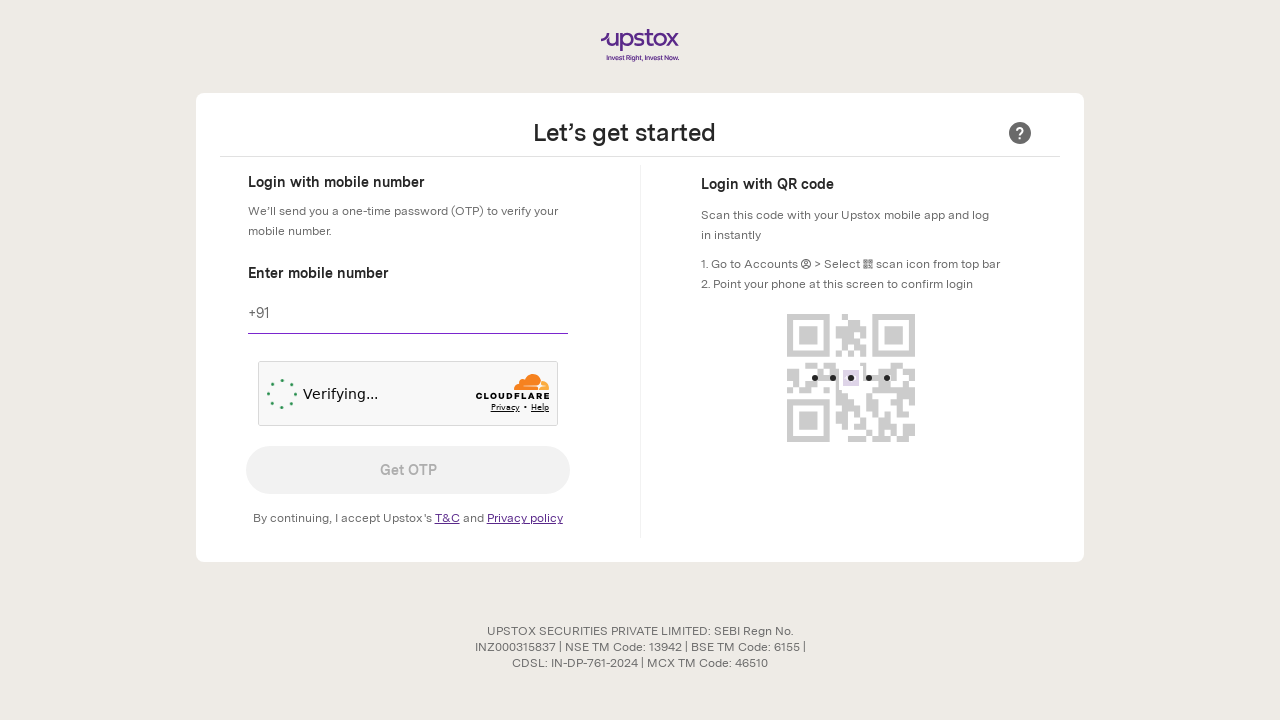

Refreshed the current page
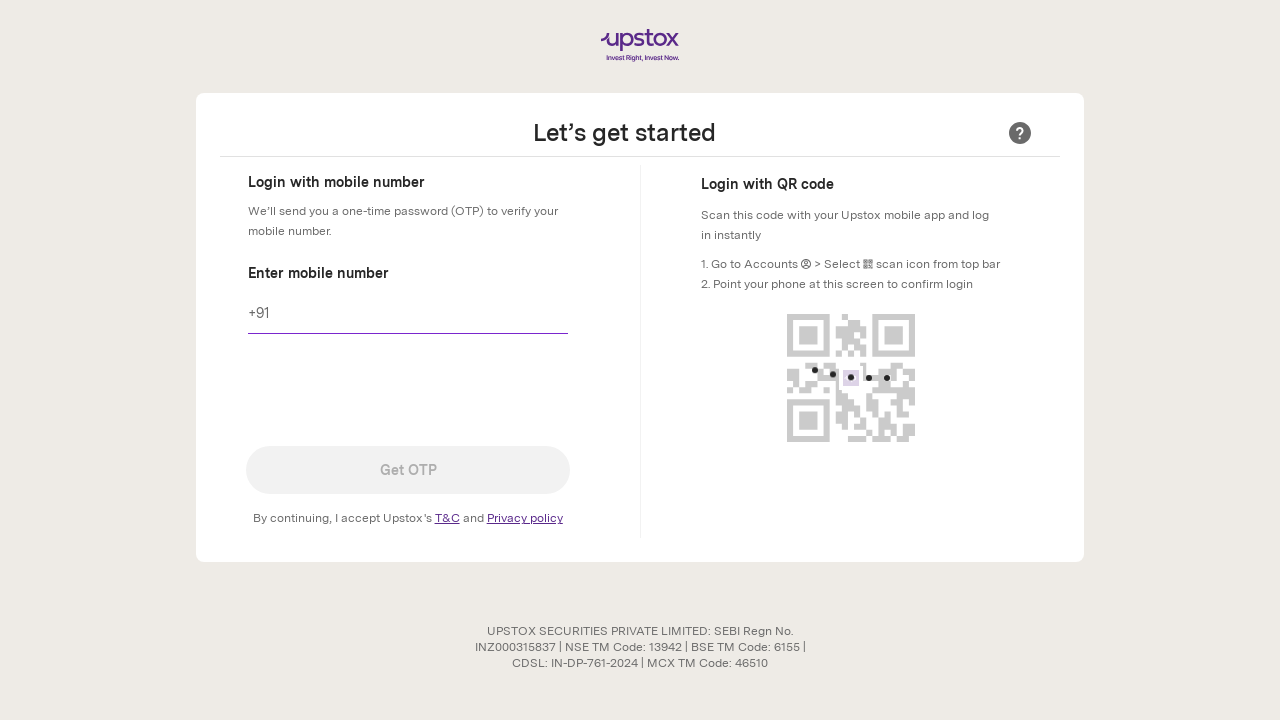

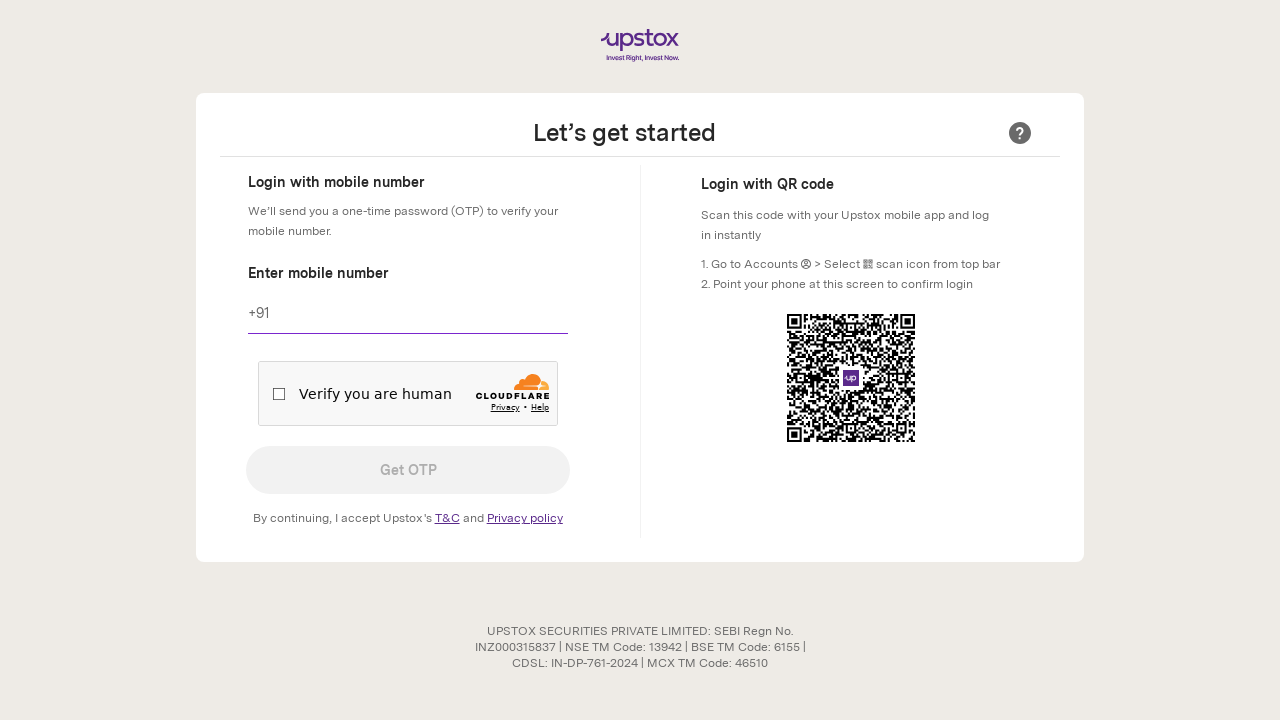